Tests alert handling by filling a name field, triggering an alert, and accepting it

Starting URL: http://qaclickacademy.com/practice.php

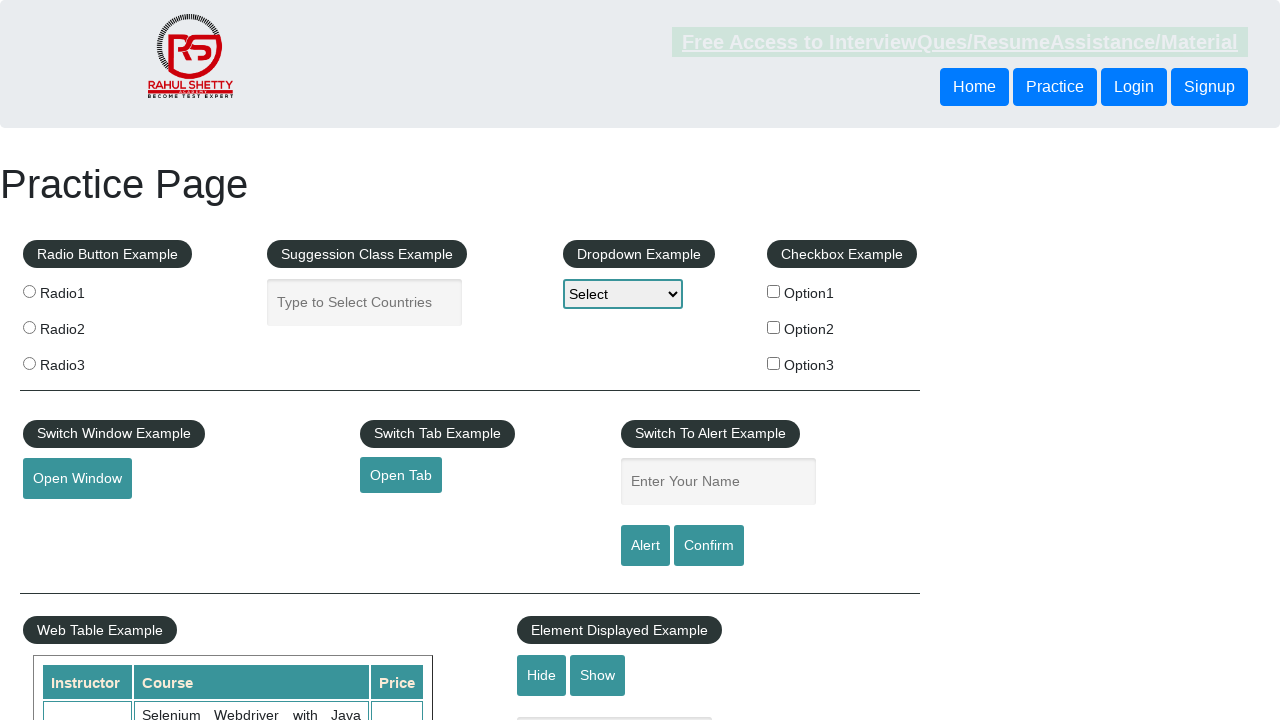

Set up dialog handler to accept alerts
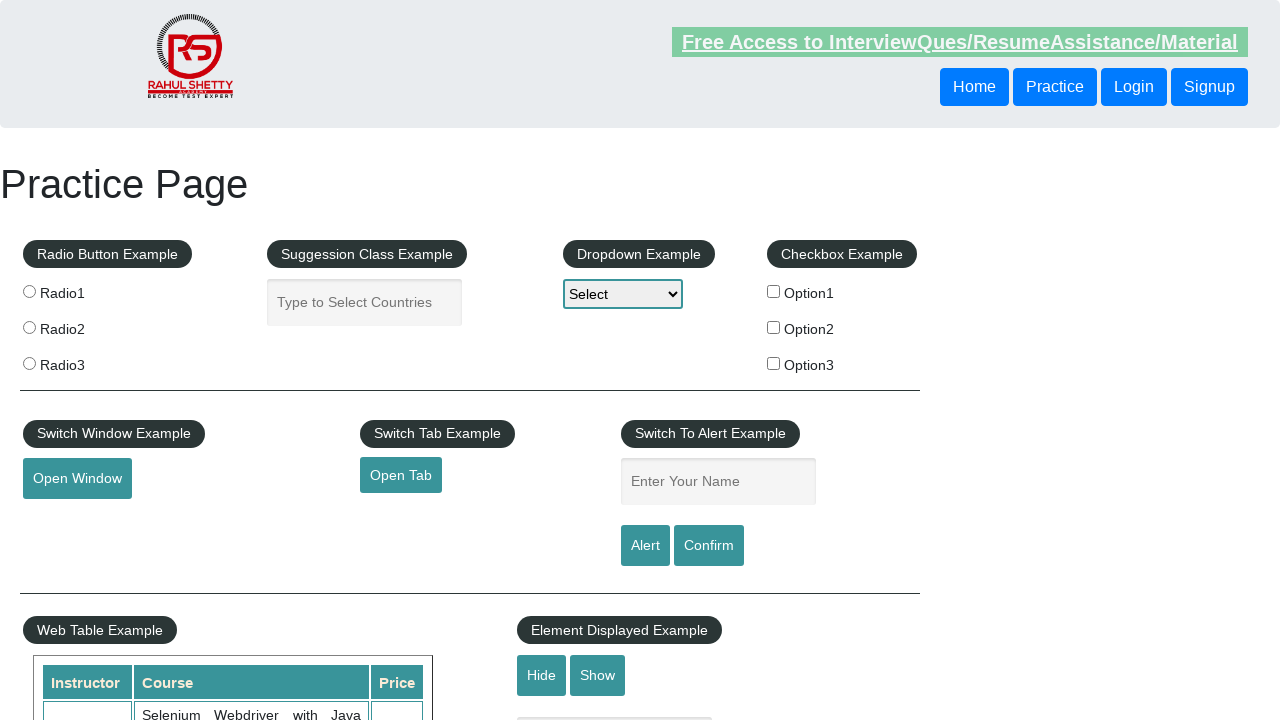

Filled name field with 'Harsha' on #name
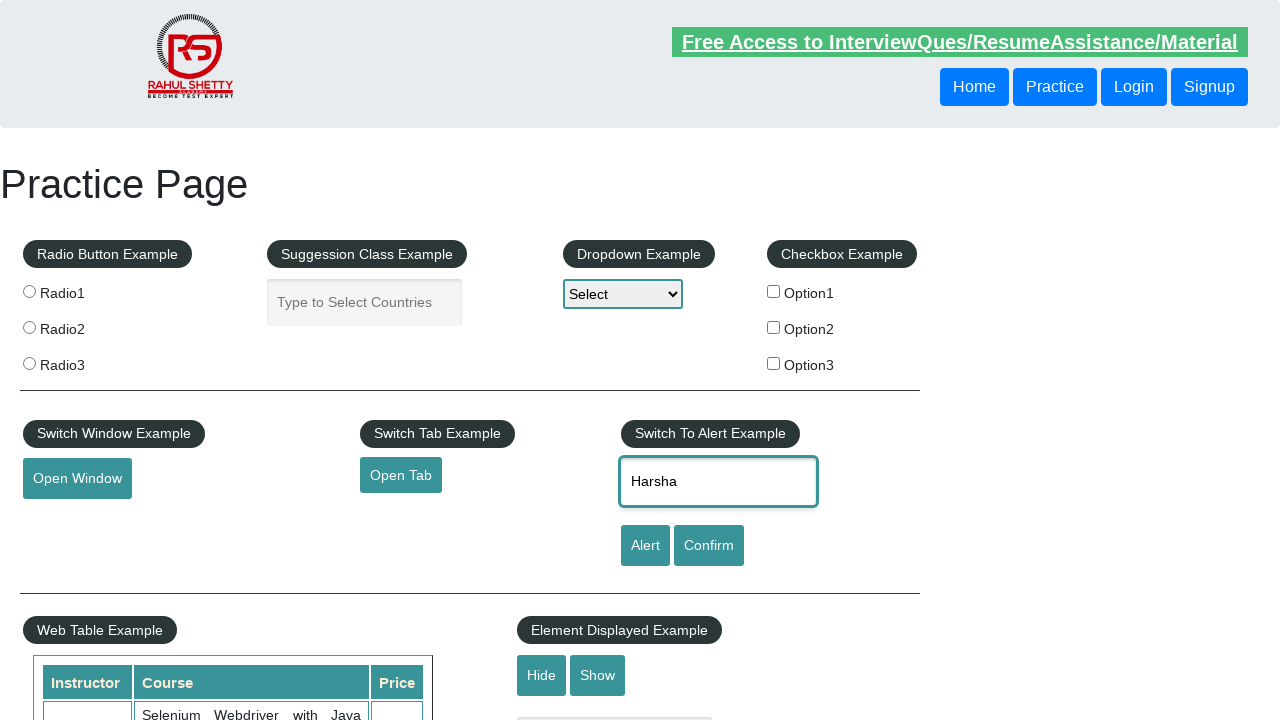

Clicked alert button to trigger alert at (645, 546) on #alertbtn
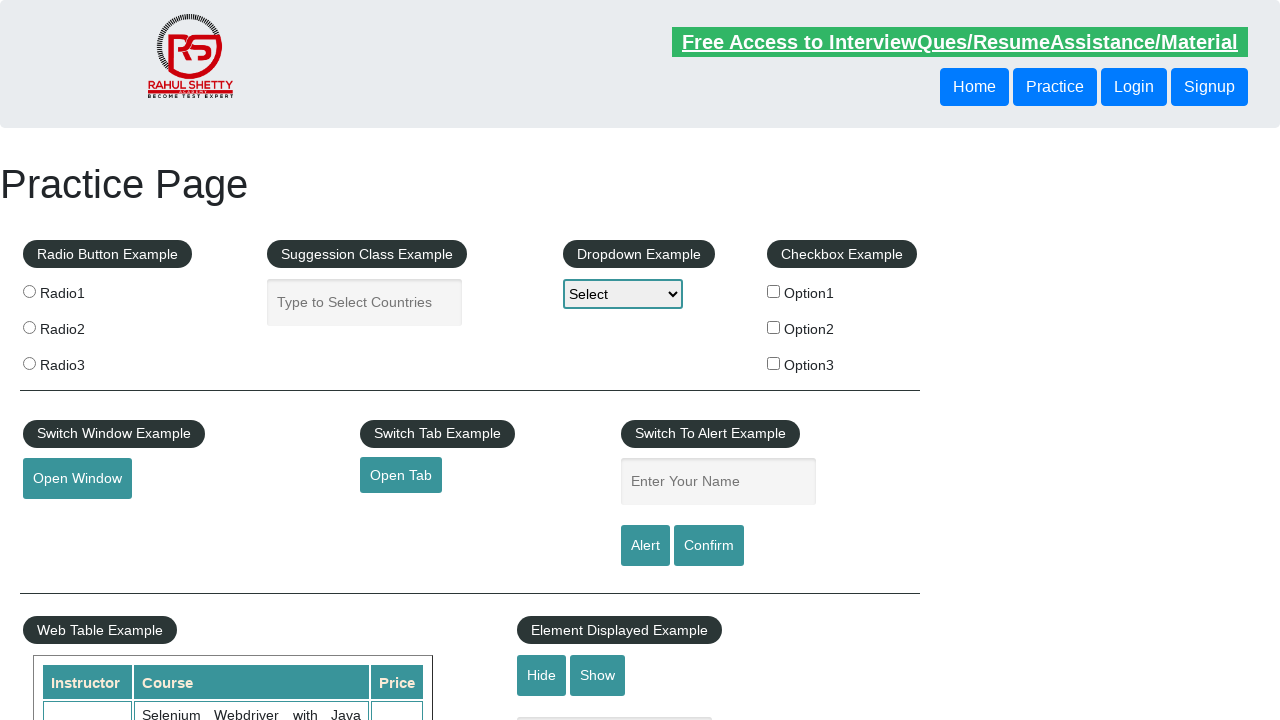

Alert was accepted and dismissed
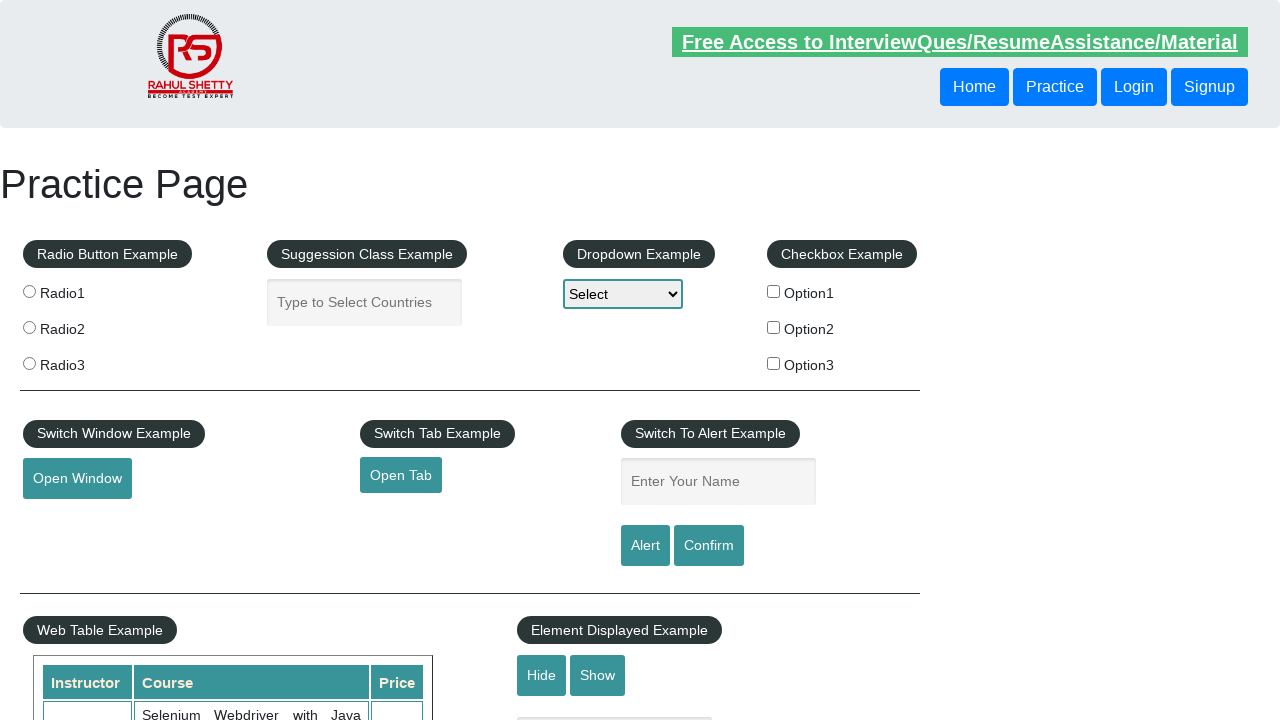

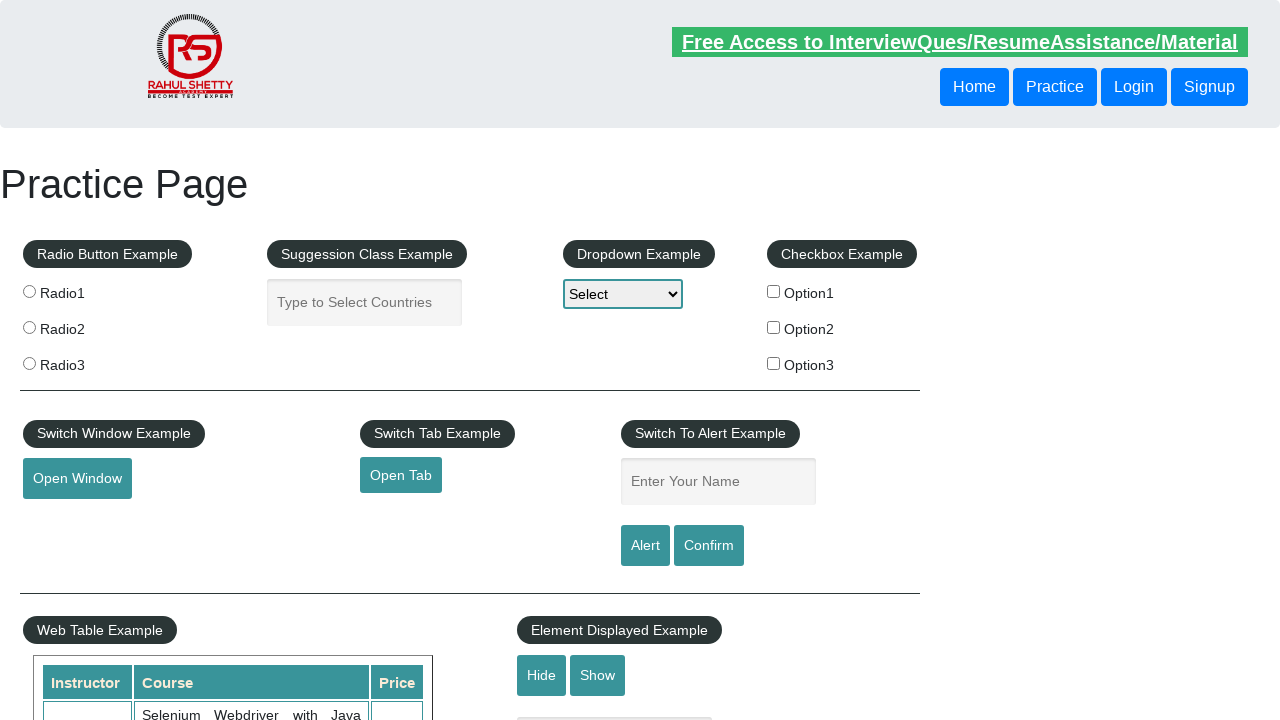